Tests table filtering functionality by entering a search term and verifying that results are filtered correctly

Starting URL: https://rahulshettyacademy.com/seleniumPractise/#/offers

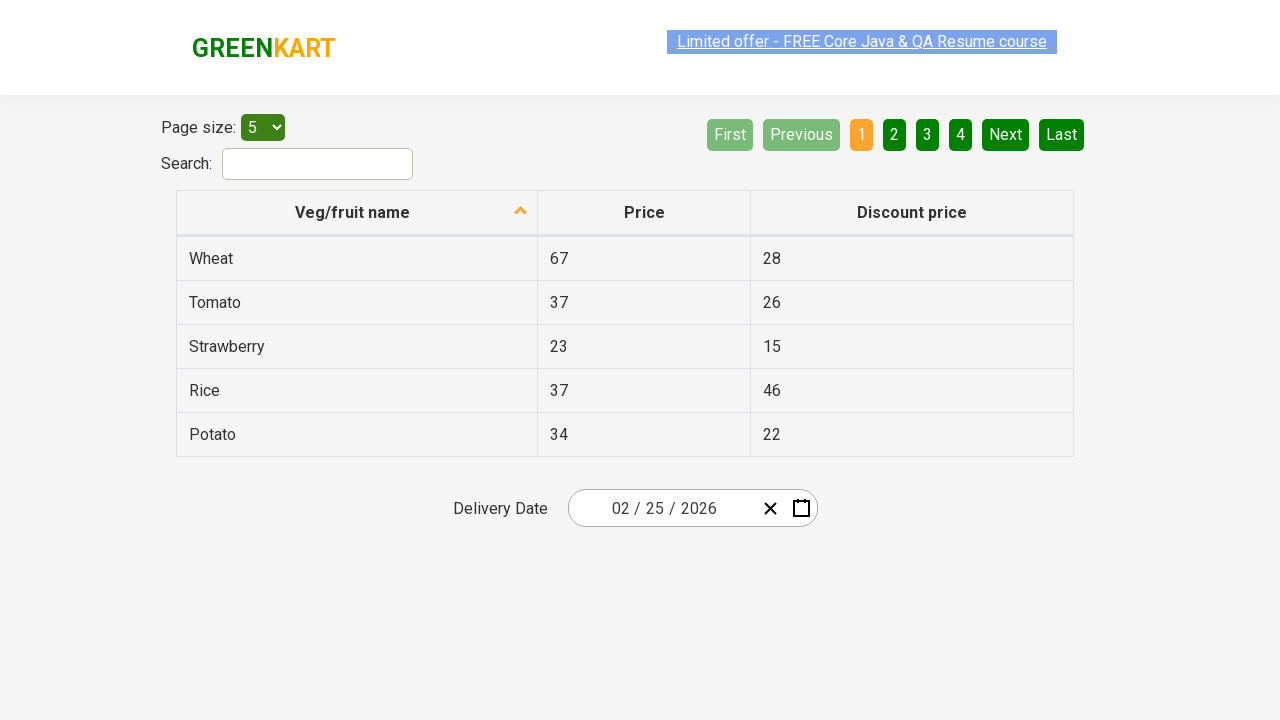

Entered 'Rice' in search field to filter table on #search-field
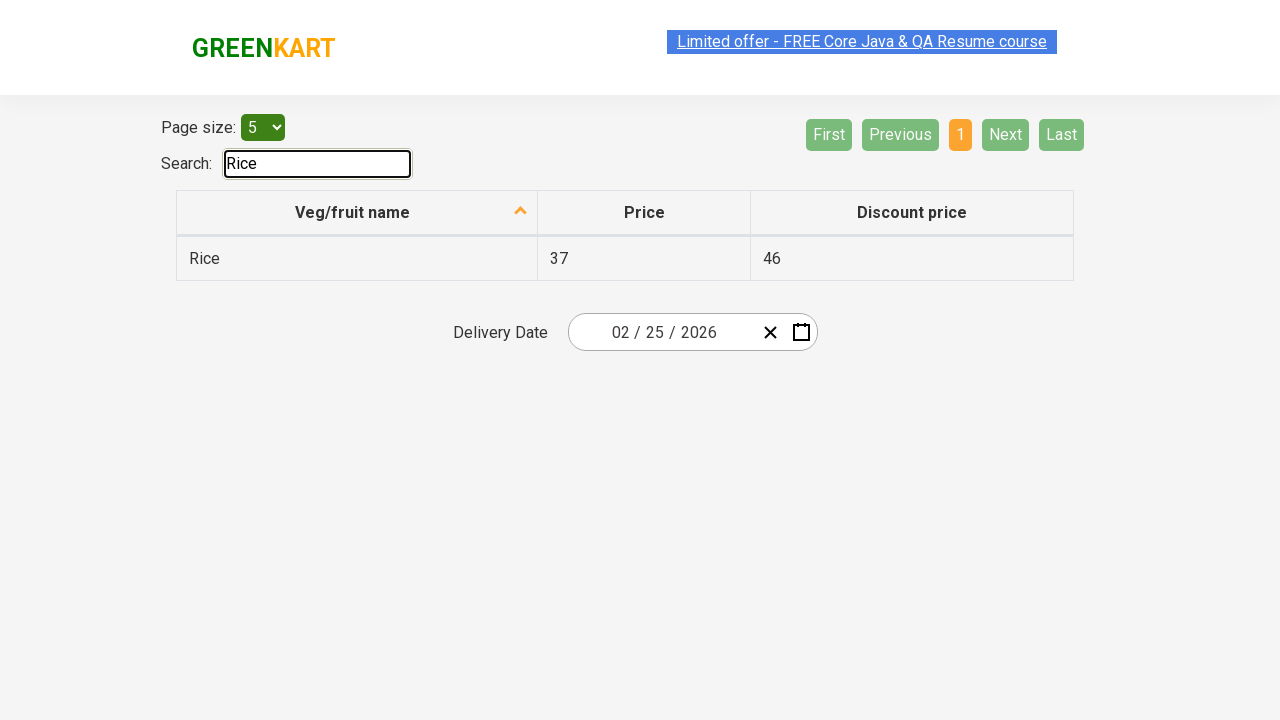

Waited 500ms for table filter to apply
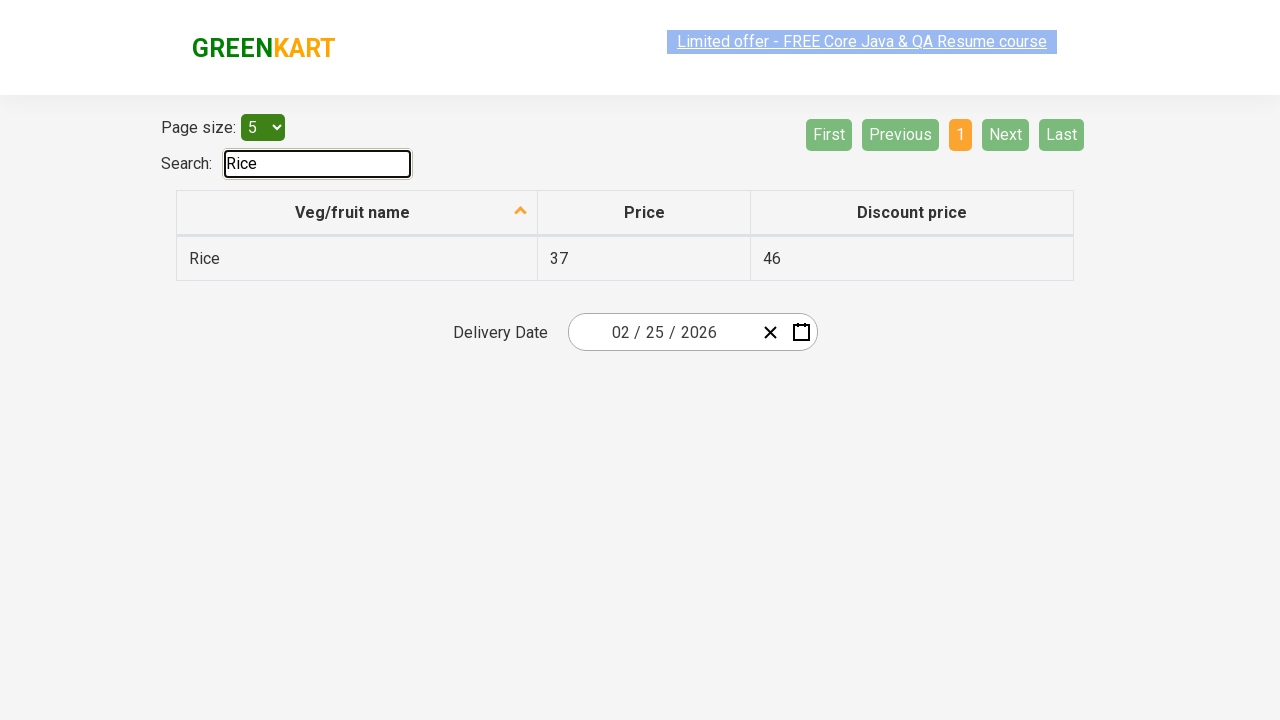

Retrieved filtered table results - found 1 items
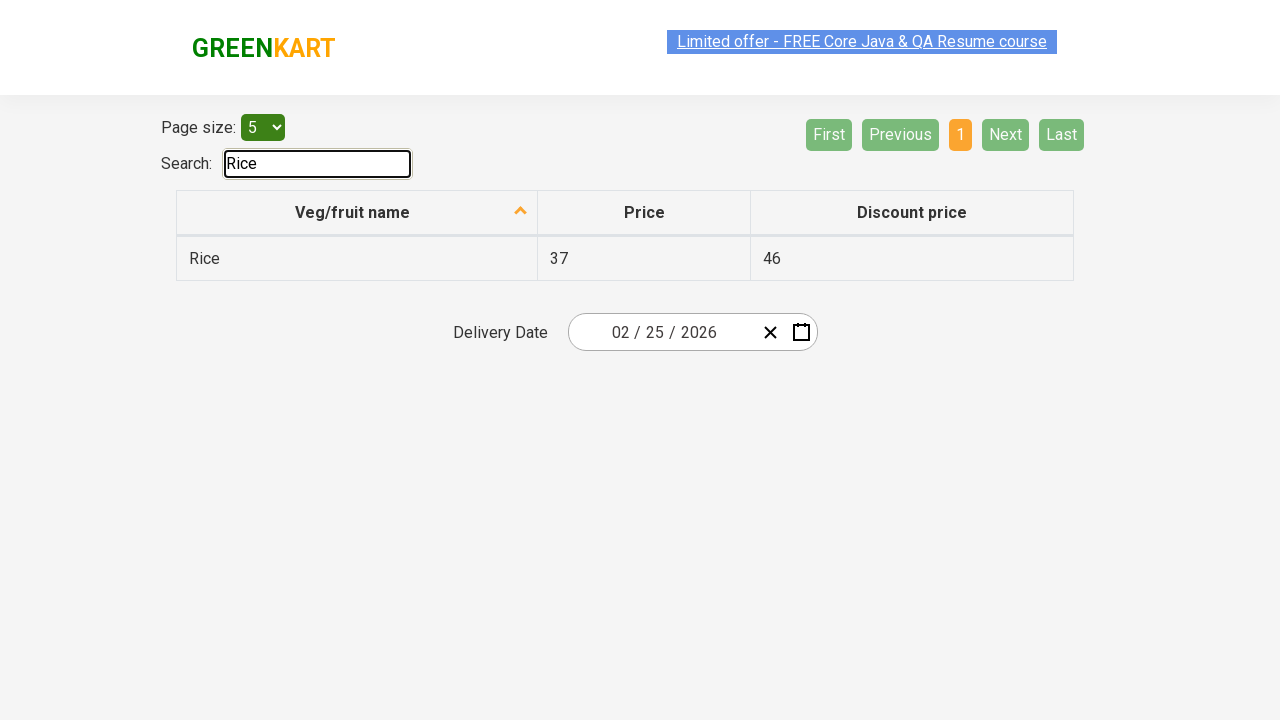

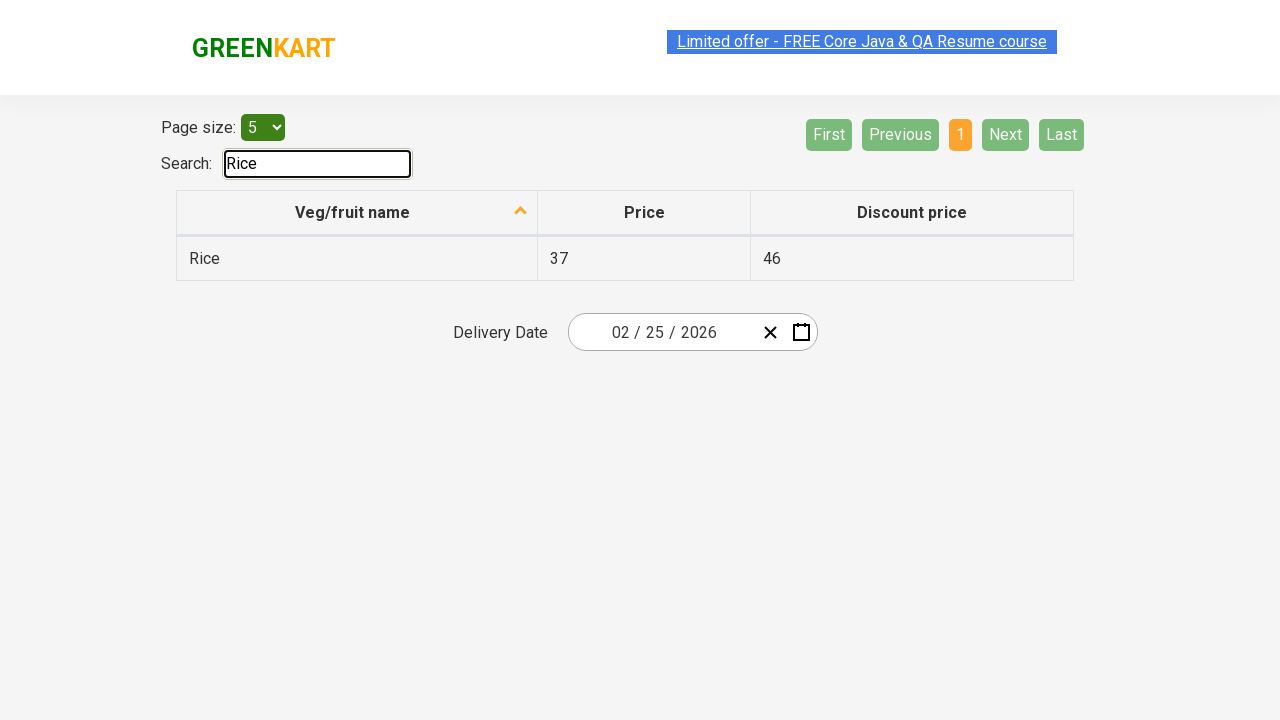